Tests country autocomplete functionality by typing a country name and selecting from suggestions

Starting URL: https://rahulshettyacademy.com/AutomationPractice/#

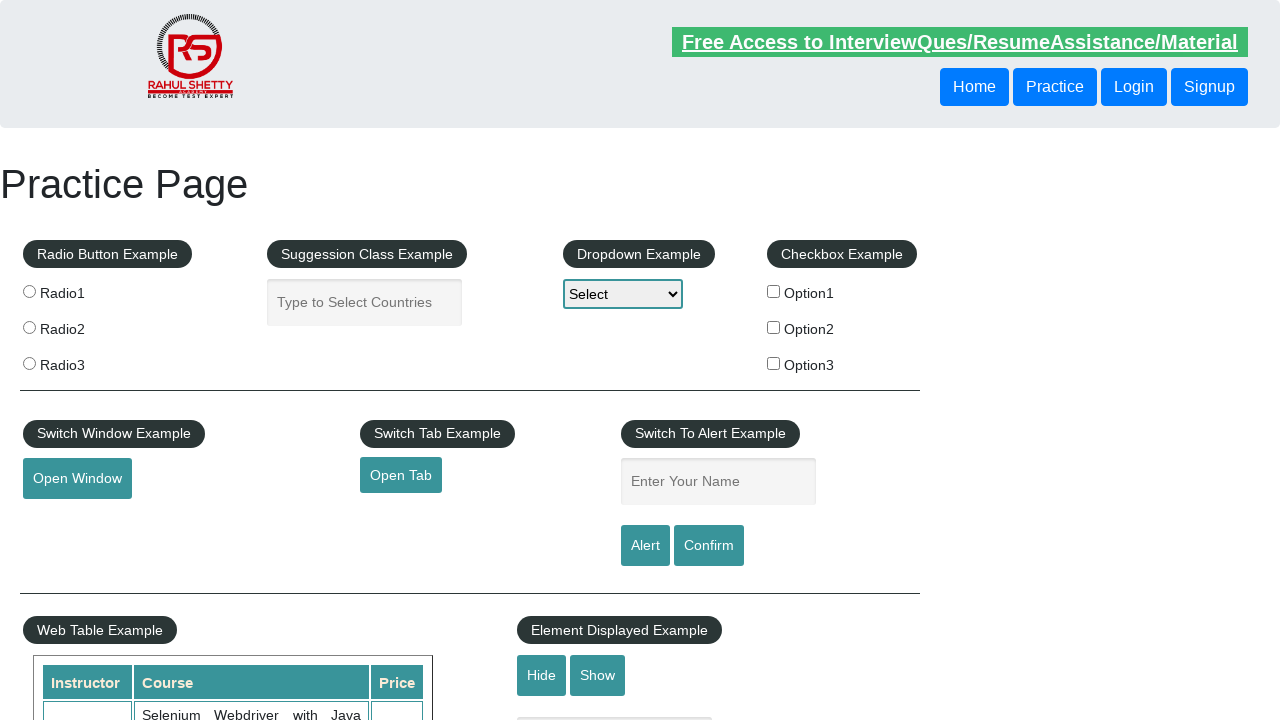

Clicked on country input field at (365, 302) on #autocomplete
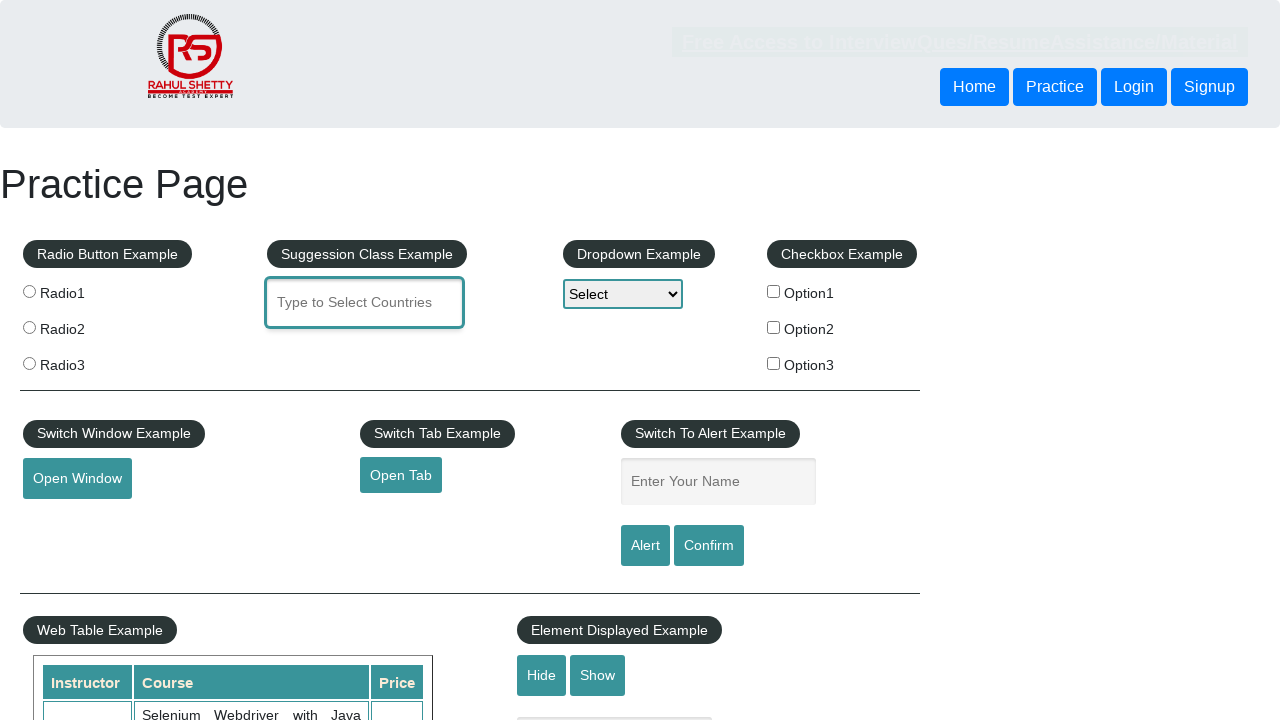

Typed 'India' in country autocomplete field on #autocomplete
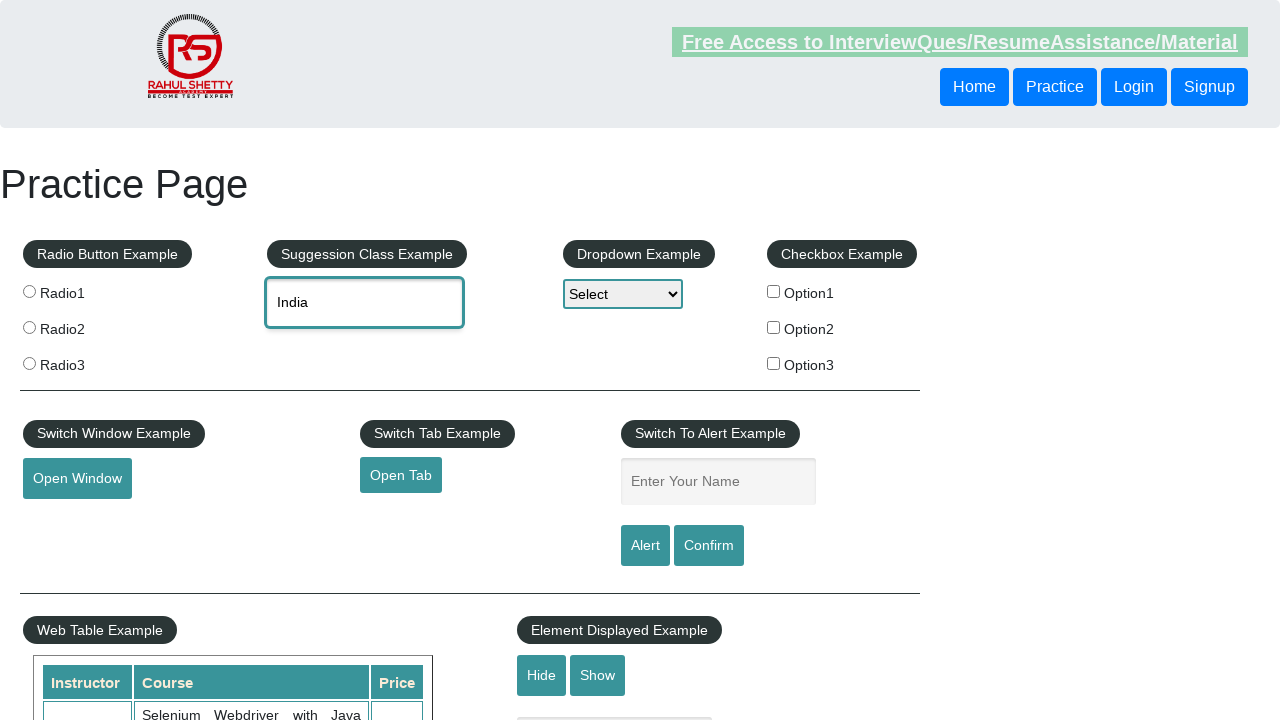

Country suggestion 'India' appeared in dropdown
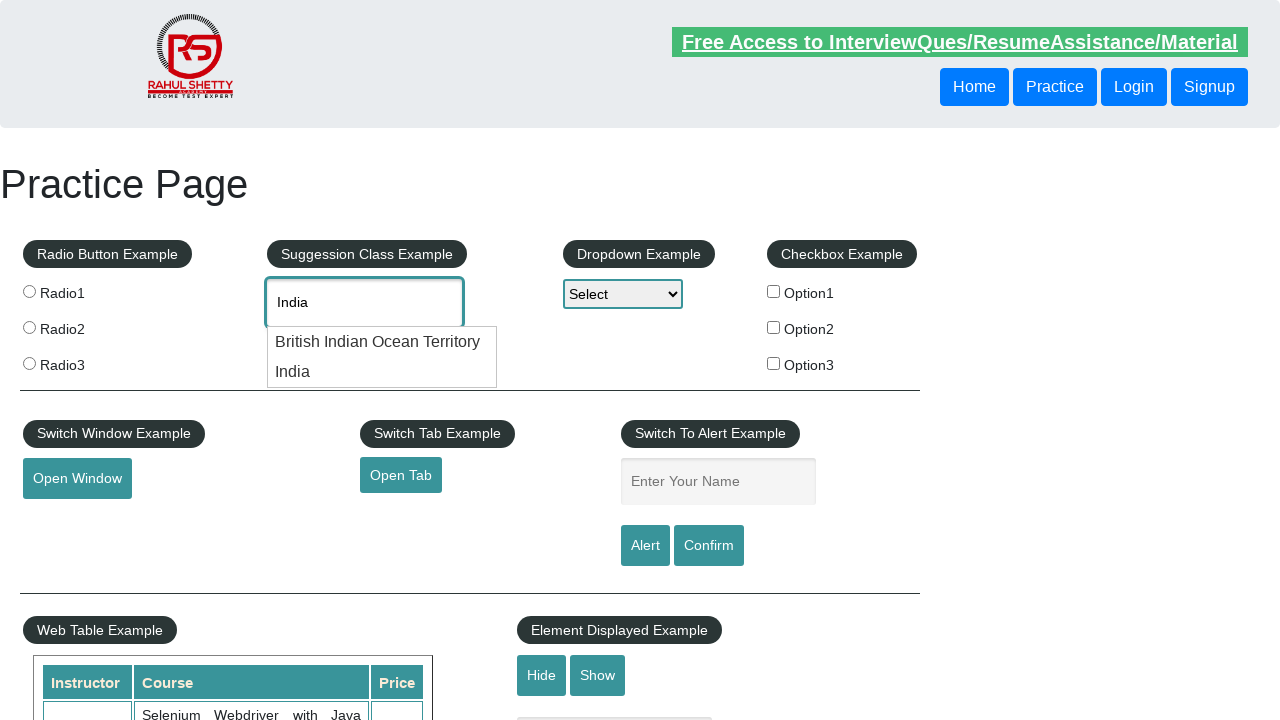

Selected 'India' from country suggestions at (382, 342) on div:text('India')
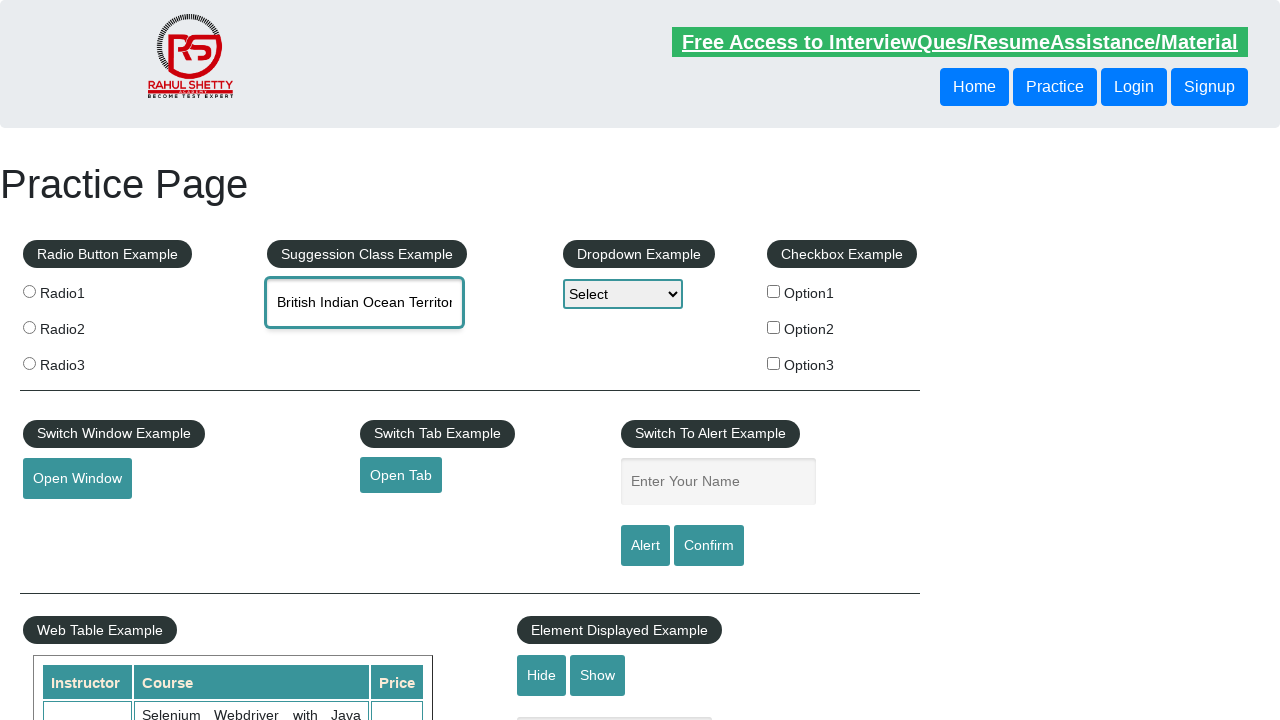

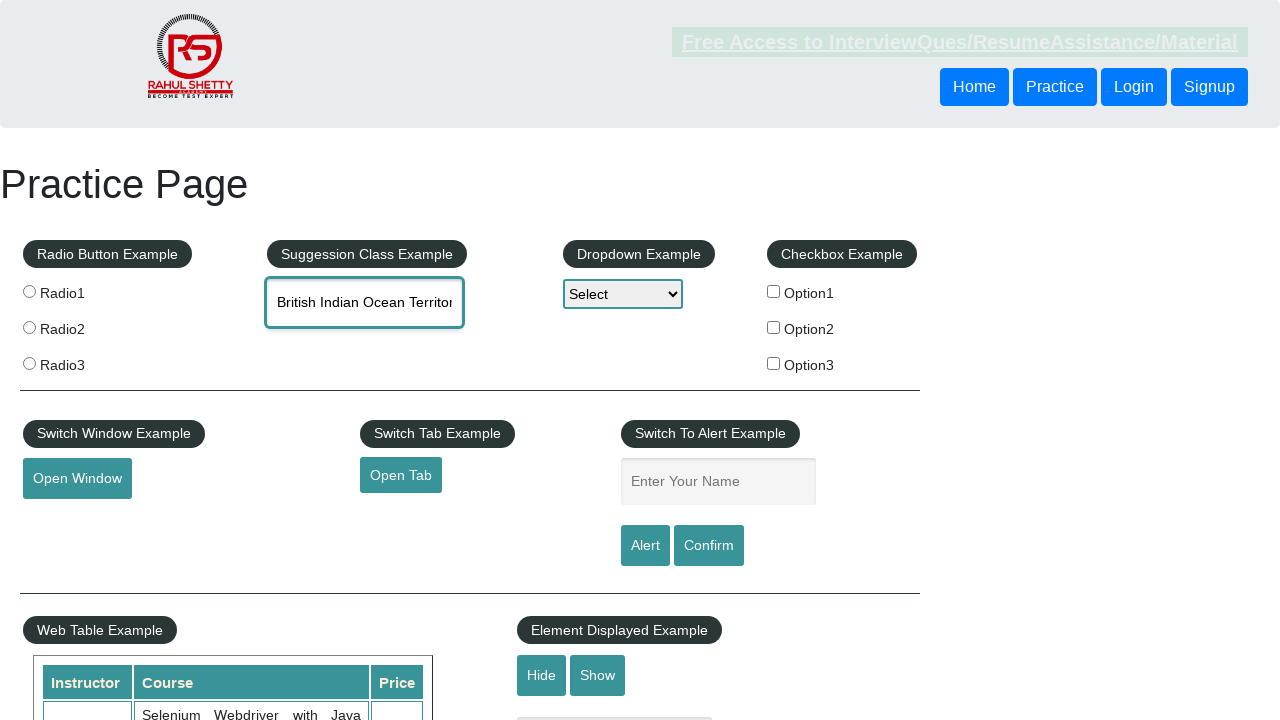